Searches for a property by postcode on the ScotROS website, selects the first search result, and navigates to the property details page

Starting URL: https://scotlis.ros.gov.uk/

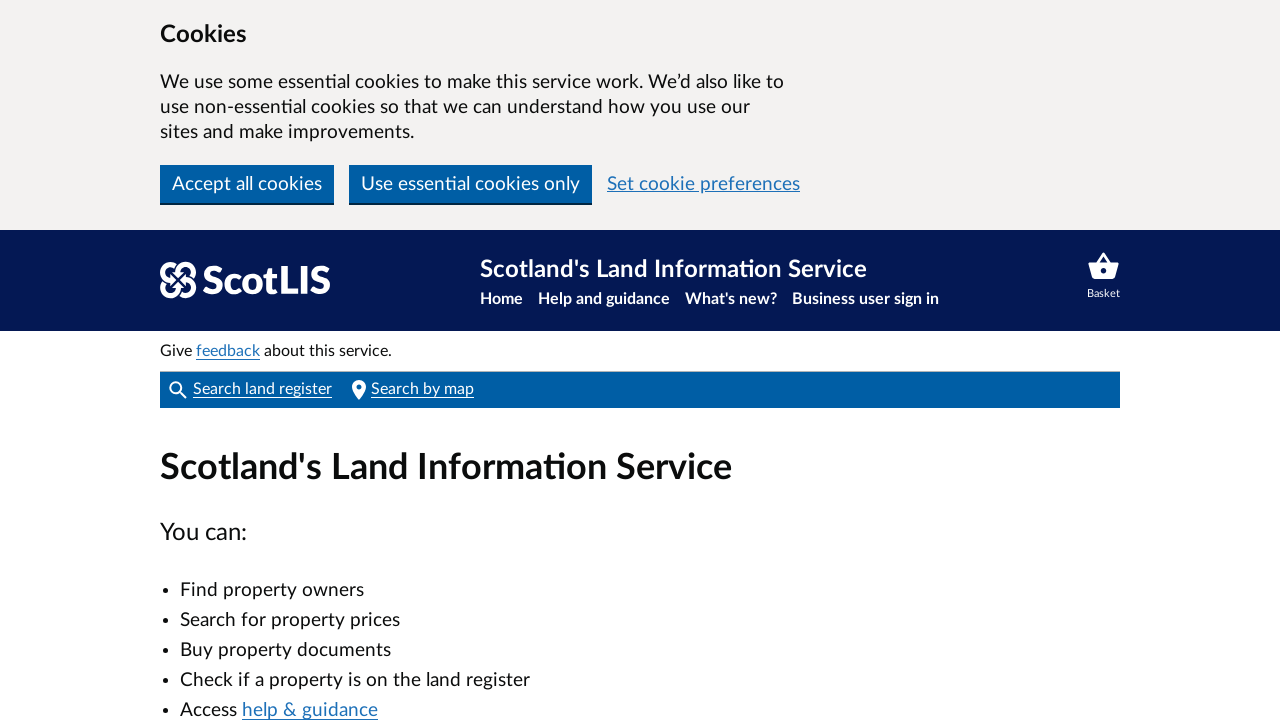

Selected postcode search radio option at (182, 360) on xpath=//*[@id="search-form-radios-2"]
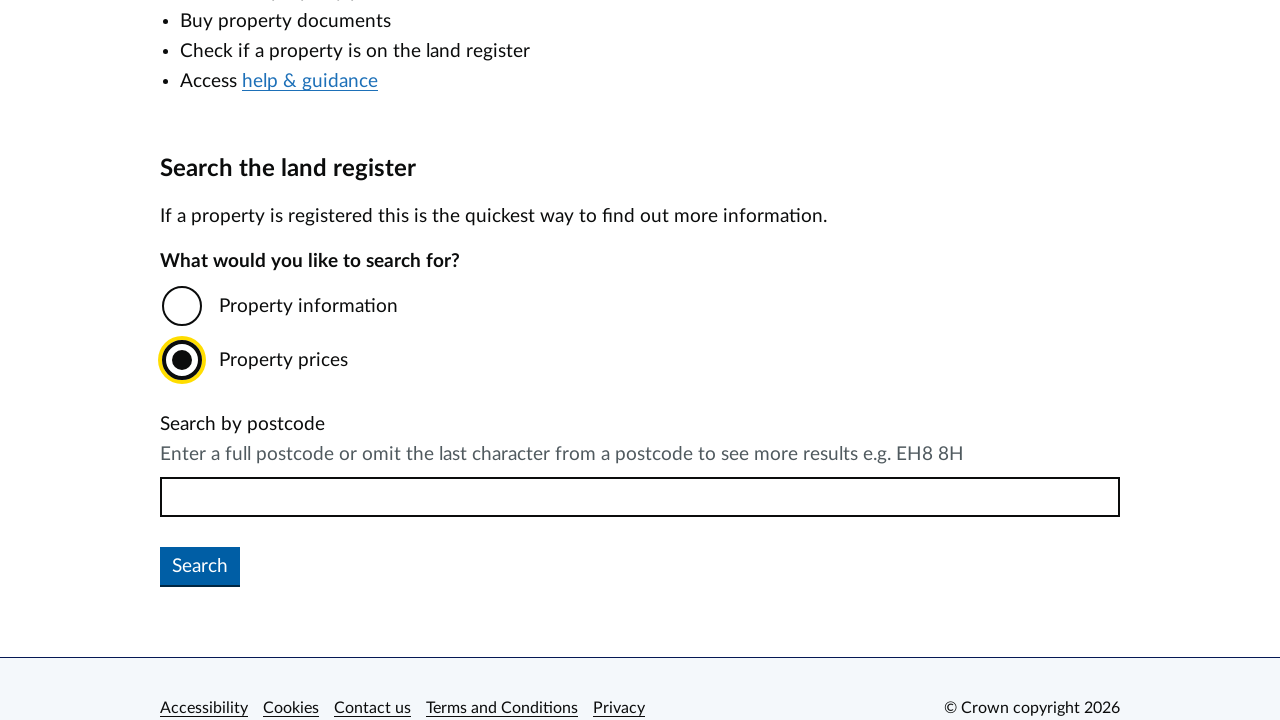

Entered postcode 'AB159NH' in search field on //*[@id="searchTerm"]
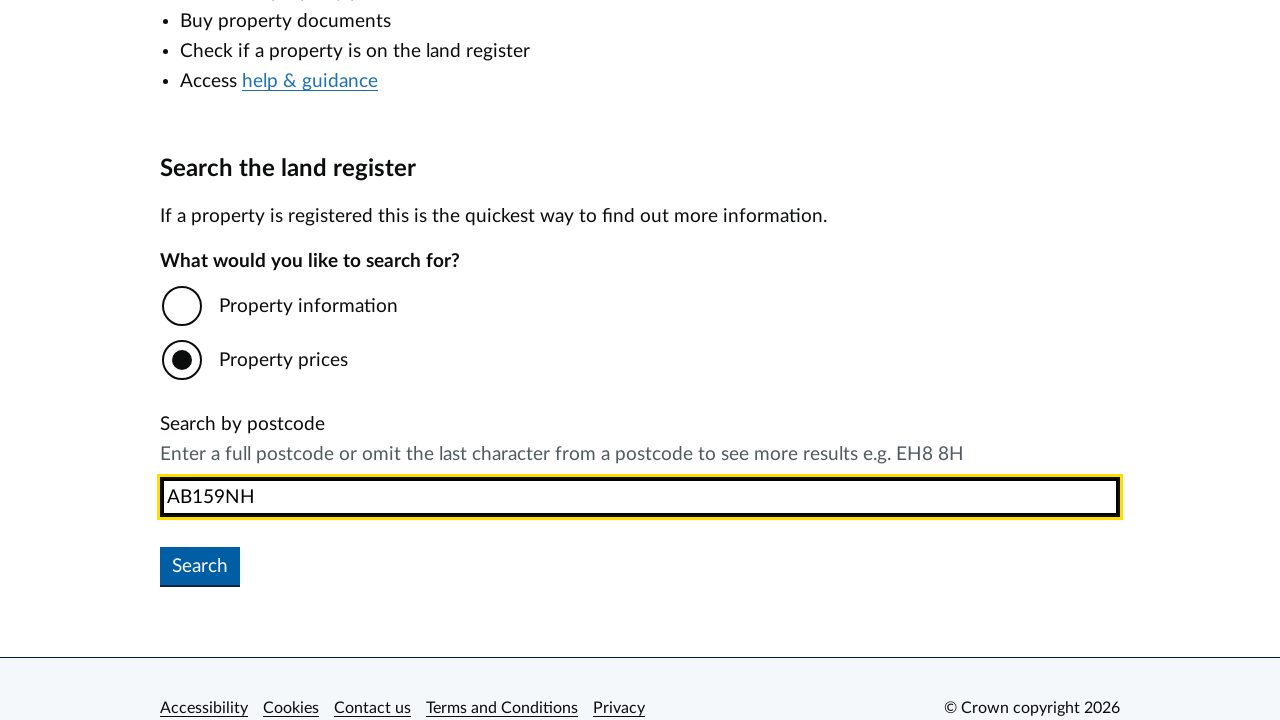

Clicked search button to search for property at (200, 566) on xpath=//*[@id="home-search-button"]
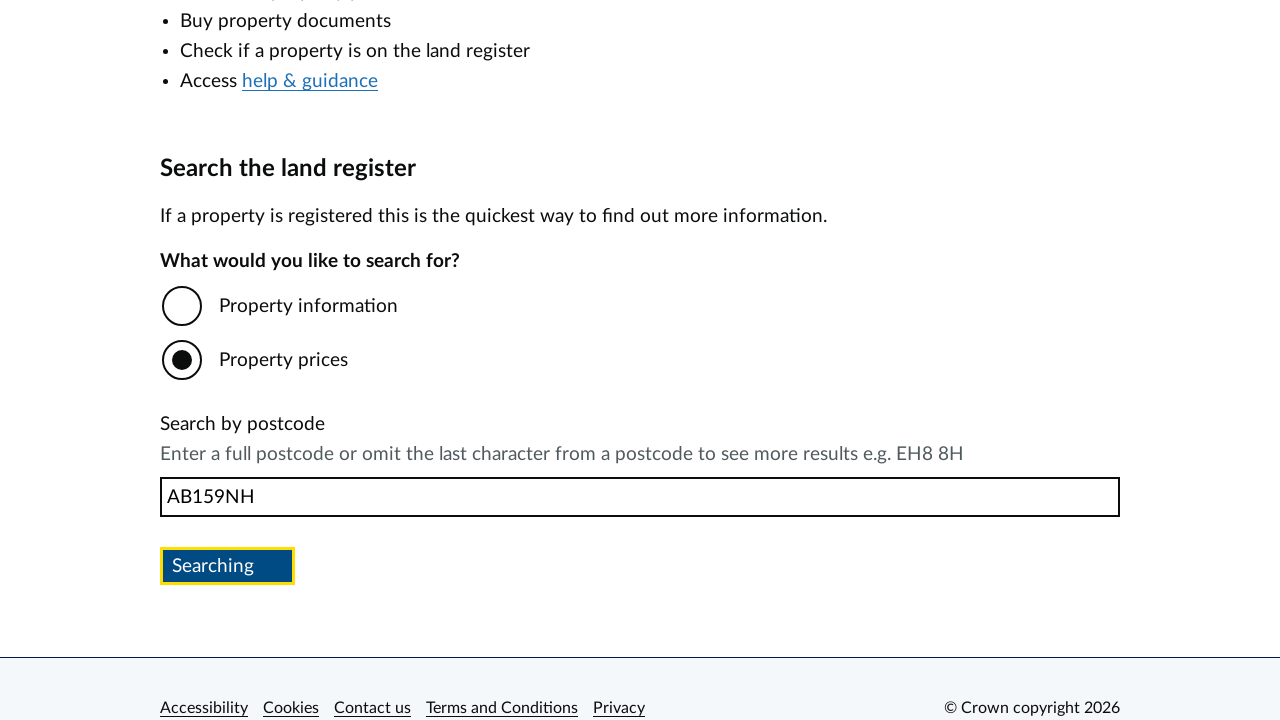

Search results loaded, first property link appeared
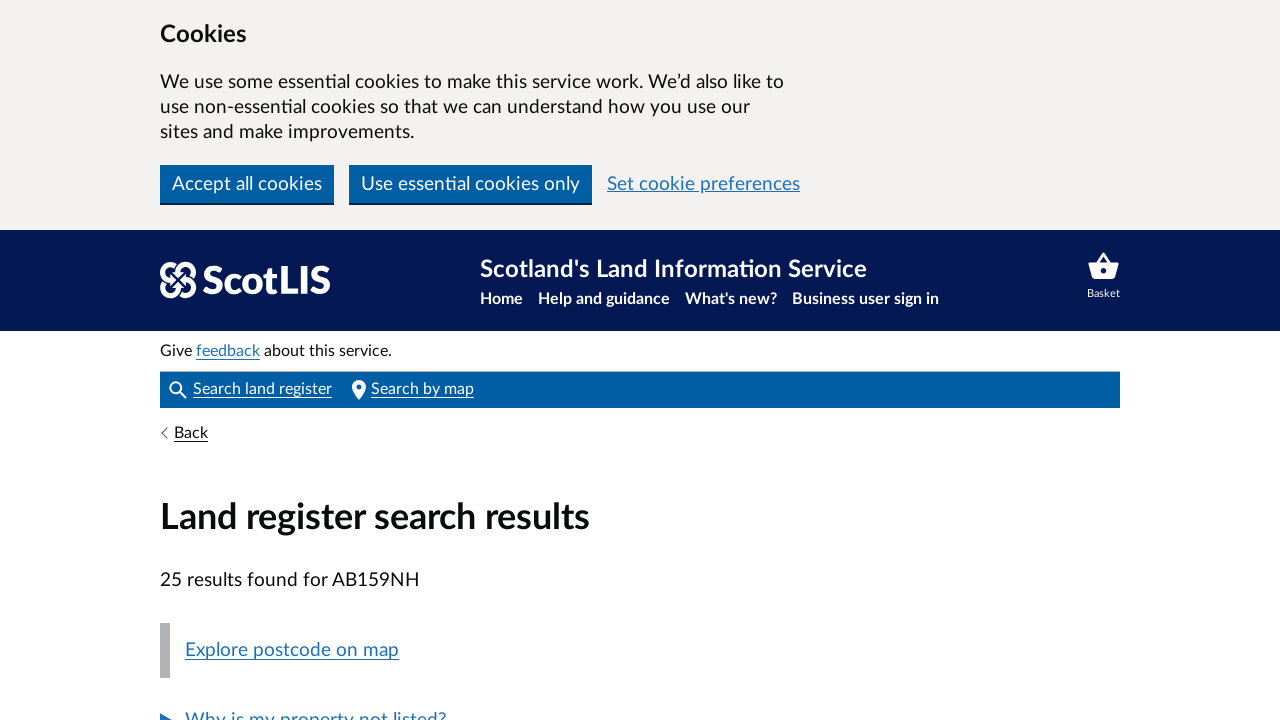

Clicked first property search result at (366, 348) on xpath=//*[@id="main-content"]/table/tbody/tr[1]/td[1]/a
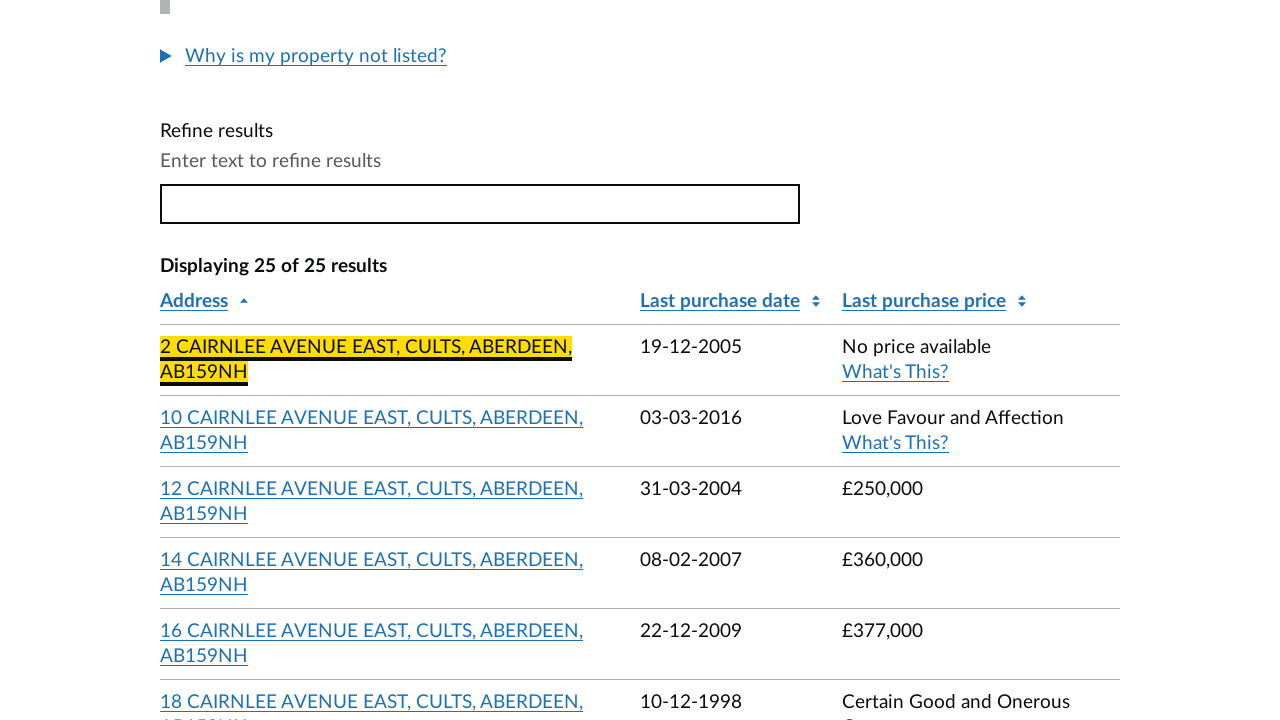

Property details page loaded, title number element appeared
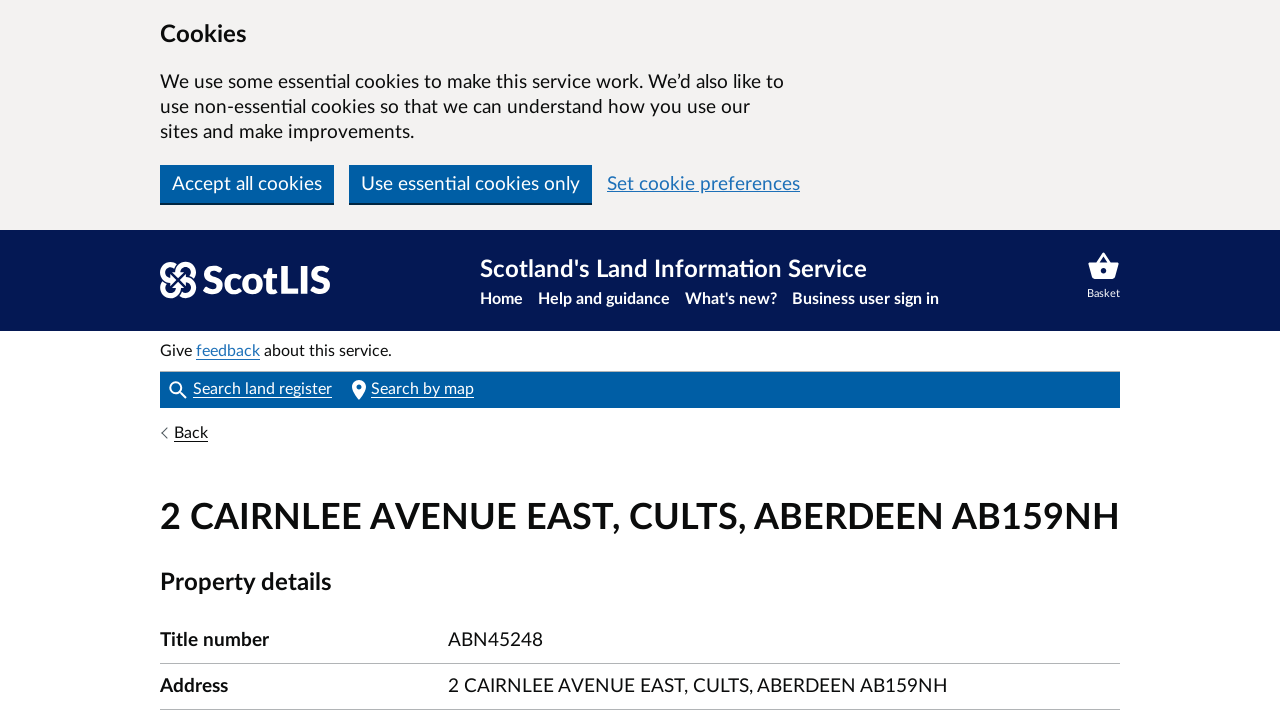

Property address element is present
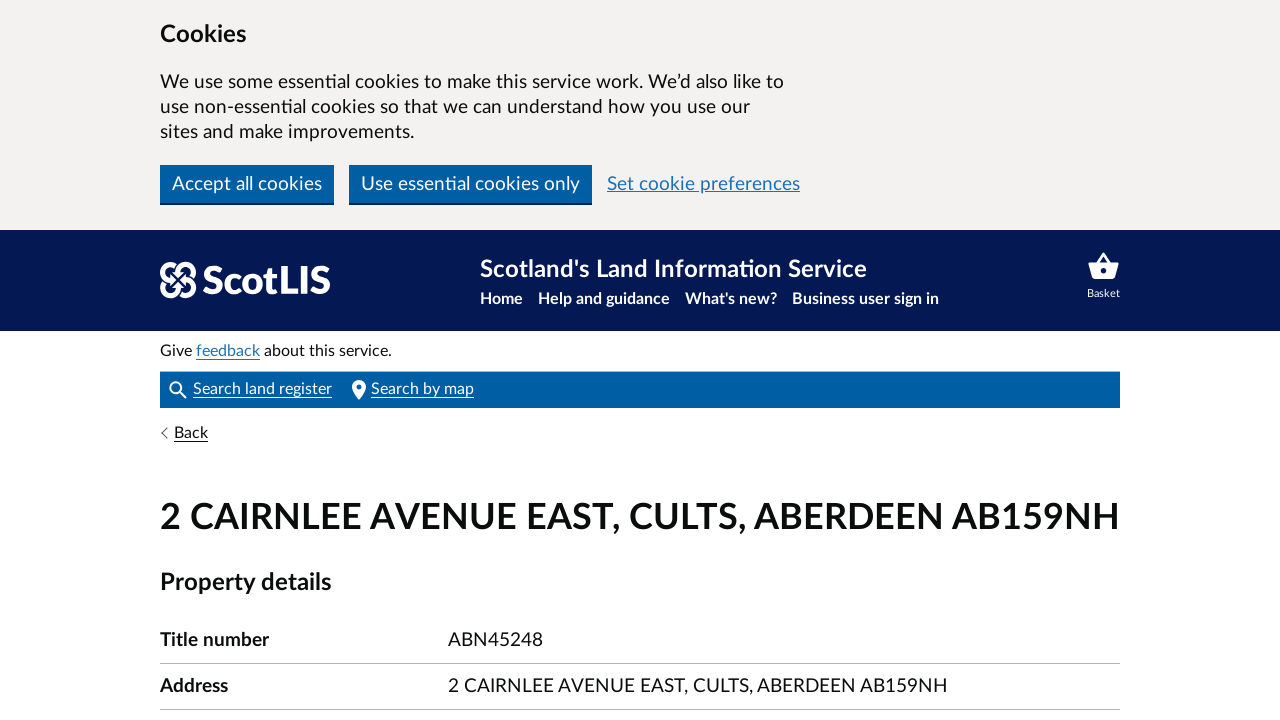

Property last purchase price element is present
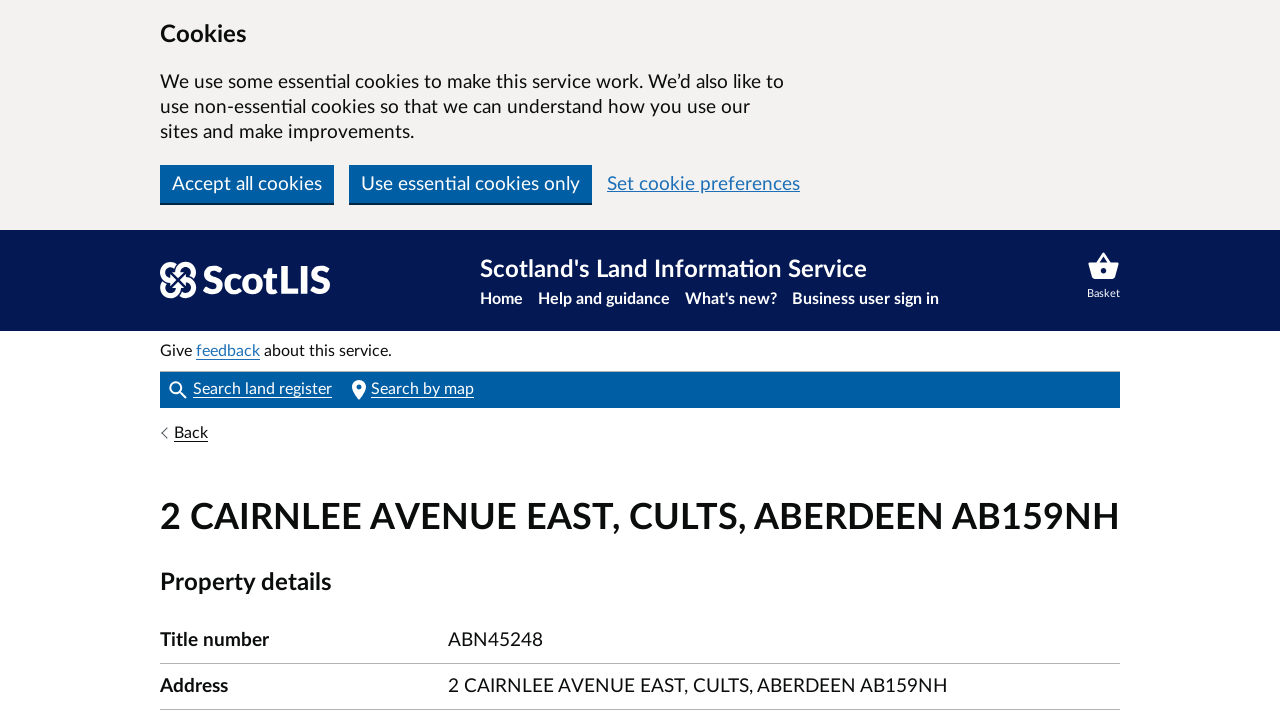

Property last purchase date element is present
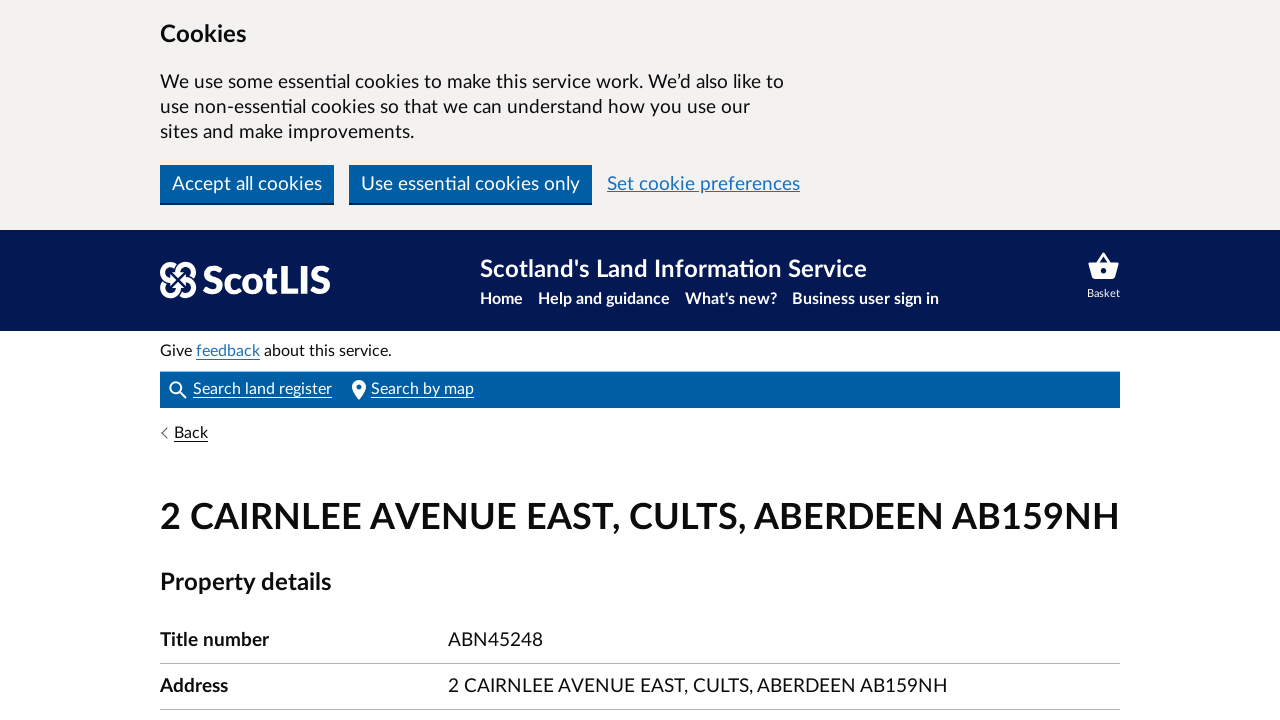

Property land register status element is present
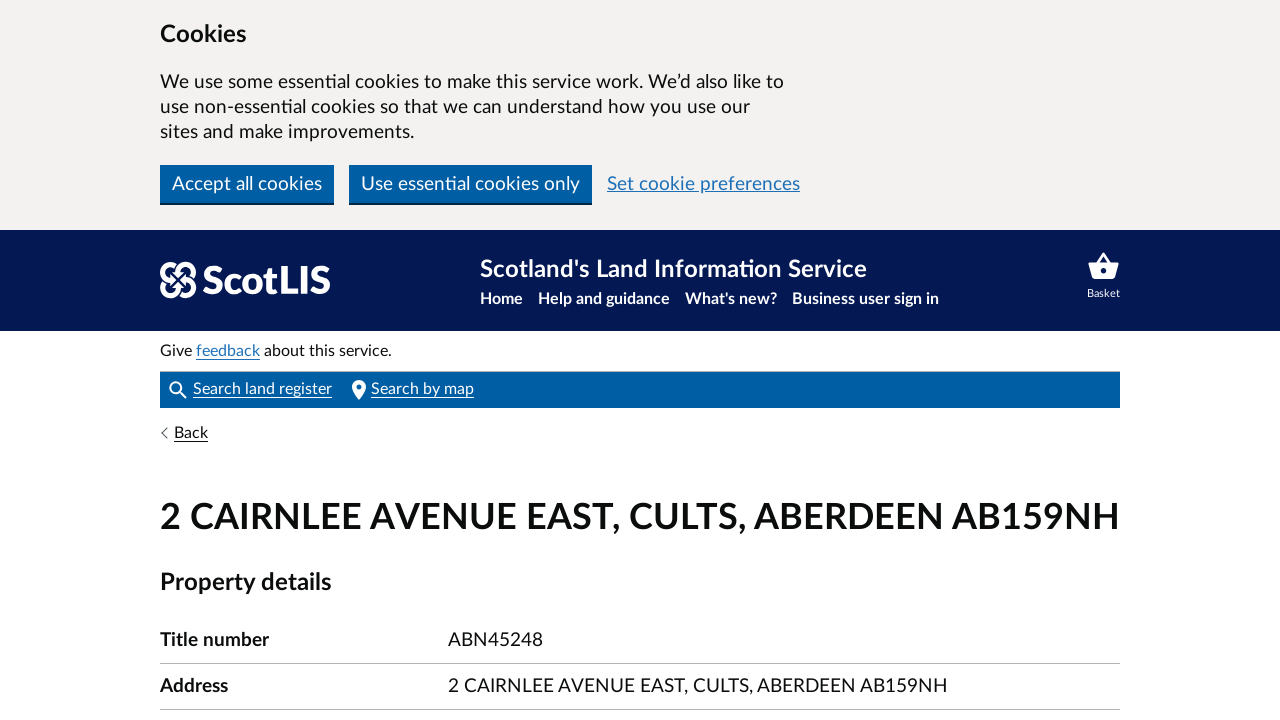

Property interest element is present
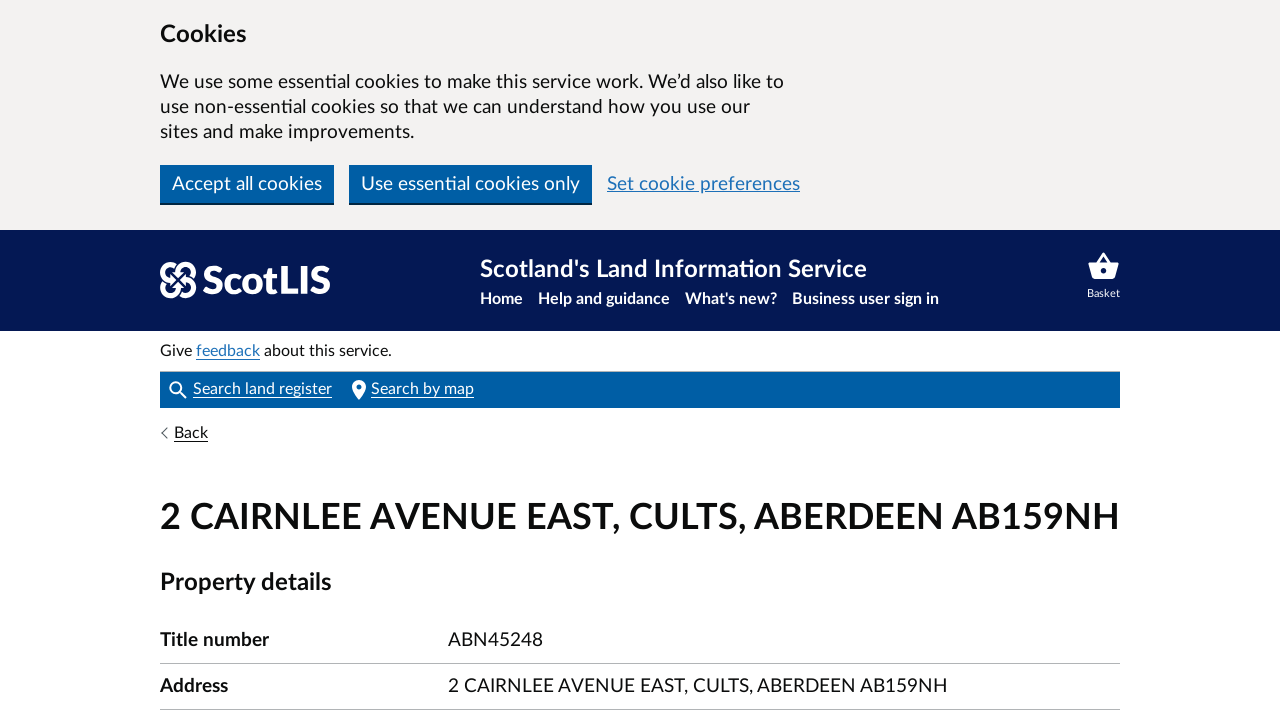

Property type element is present
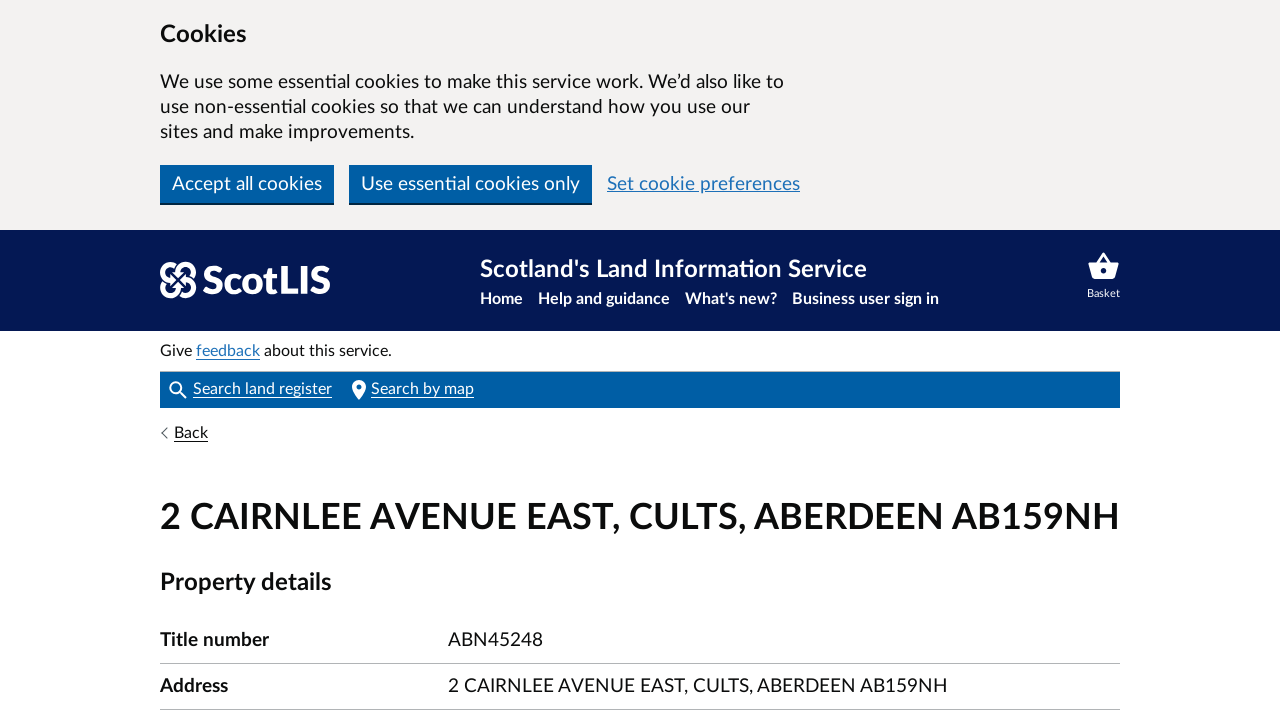

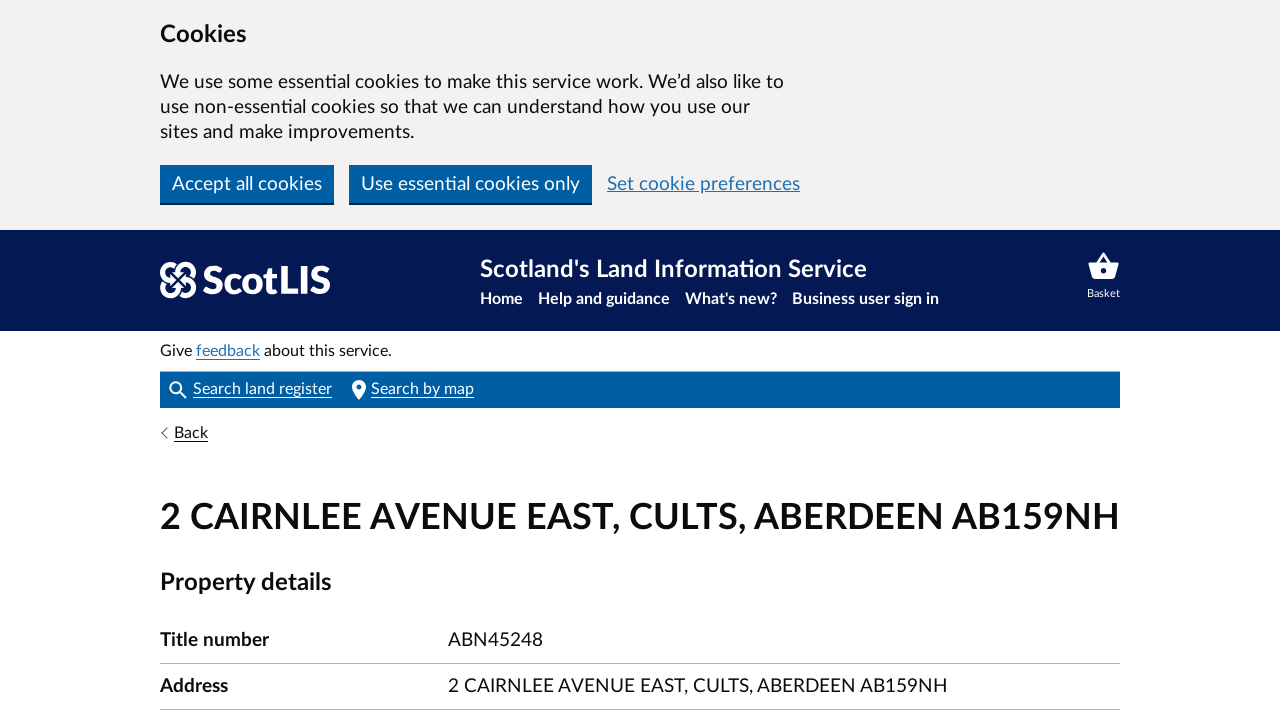